Tests clicking a button with specific CSS class attributes on the UI Testing Playground class attribute challenge page

Starting URL: http://uitestingplayground.com/classattr

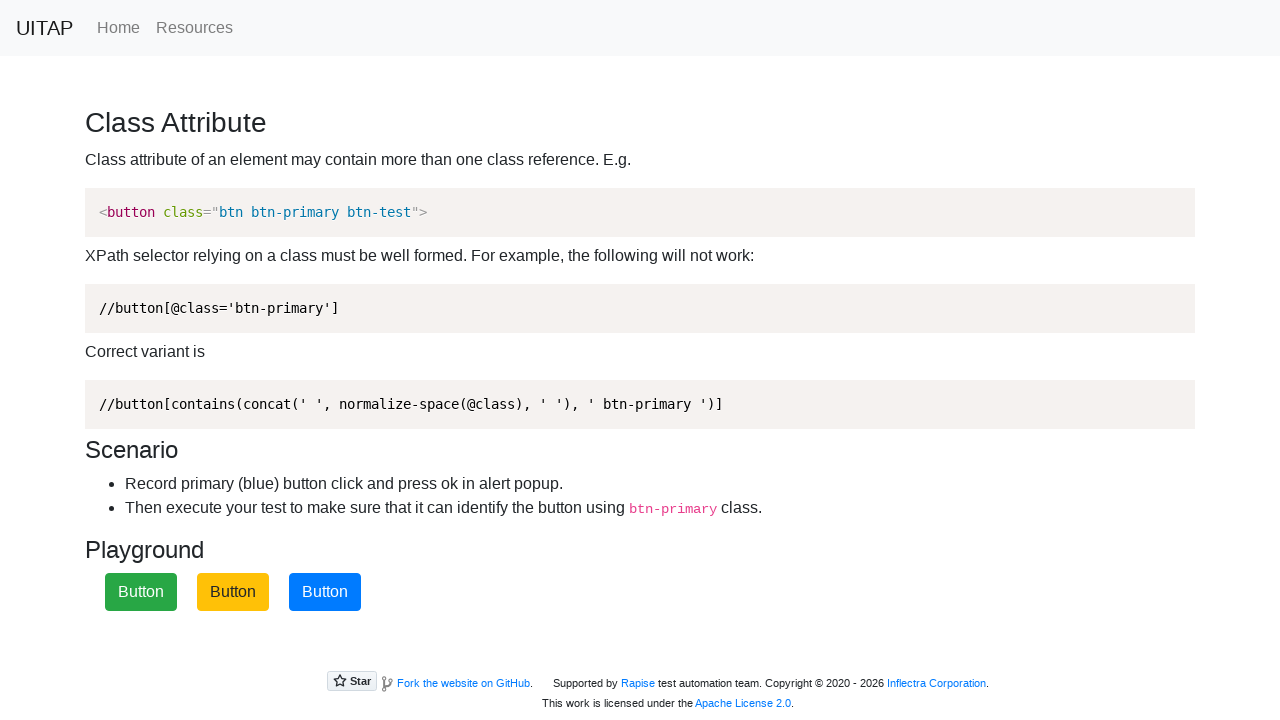

Navigated to UI Testing Playground class attribute challenge page
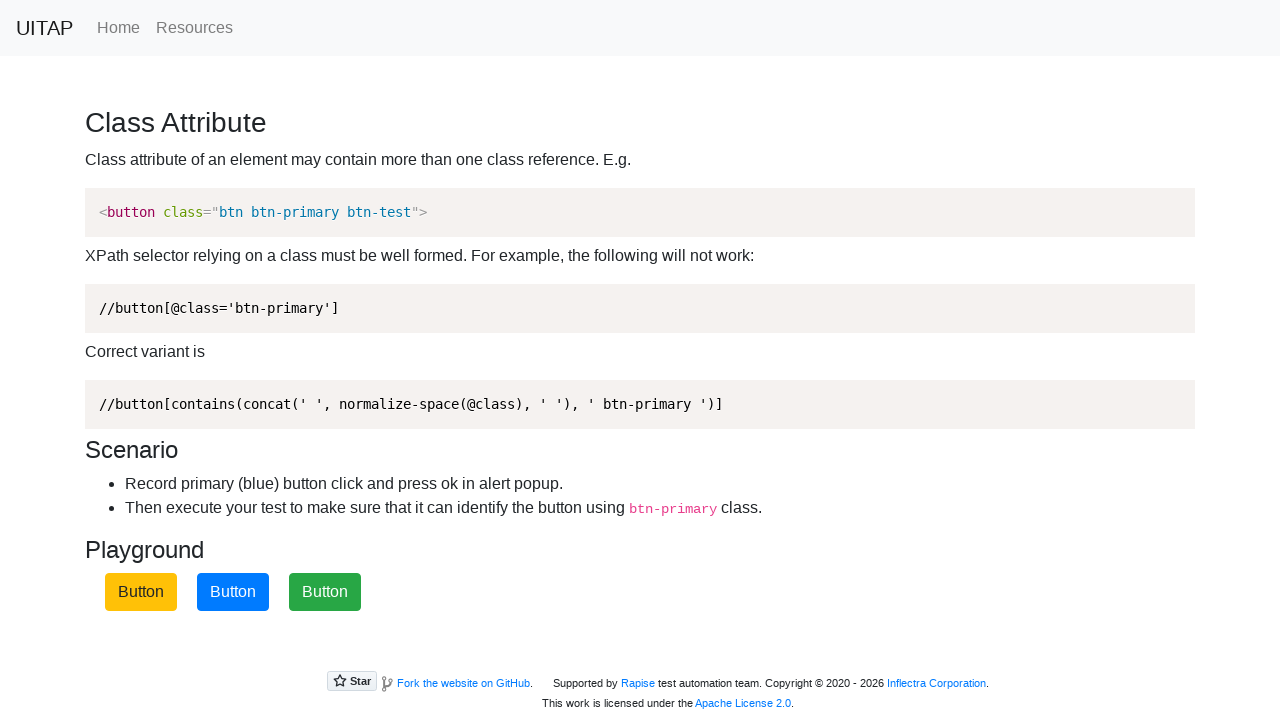

Clicked button with CSS class attributes .btn.btn-primary at (233, 592) on .btn.btn-primary
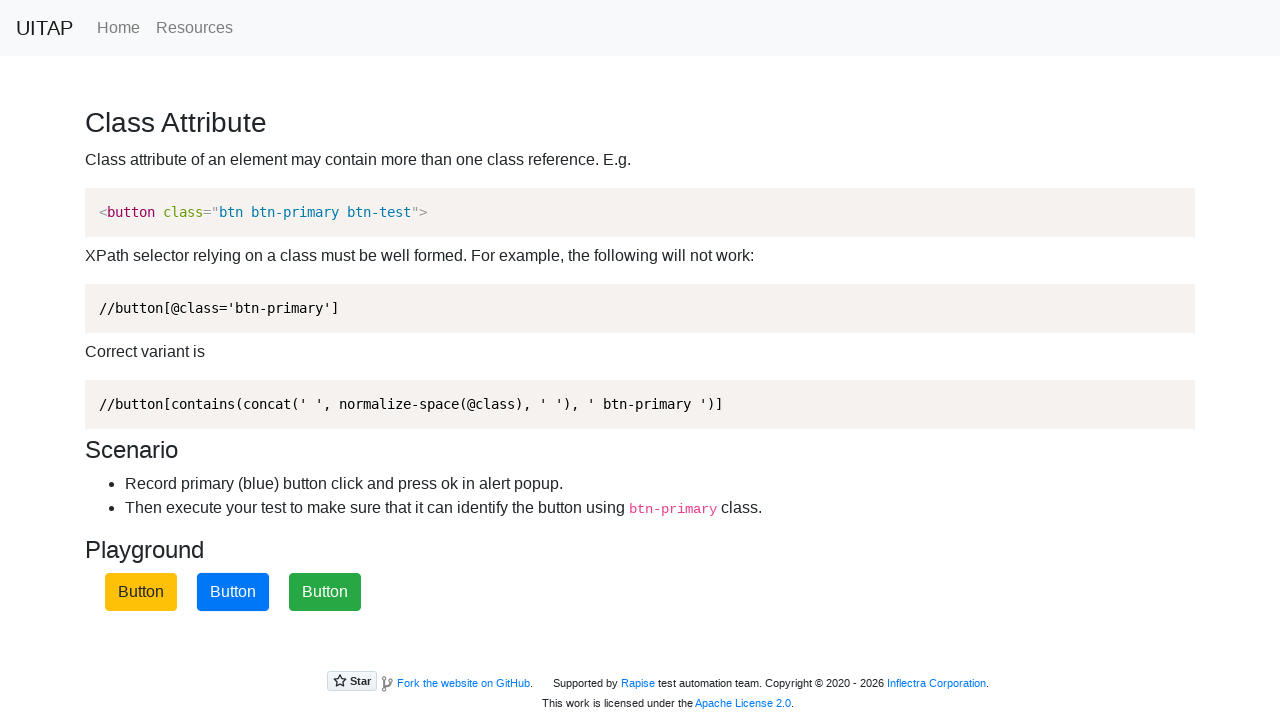

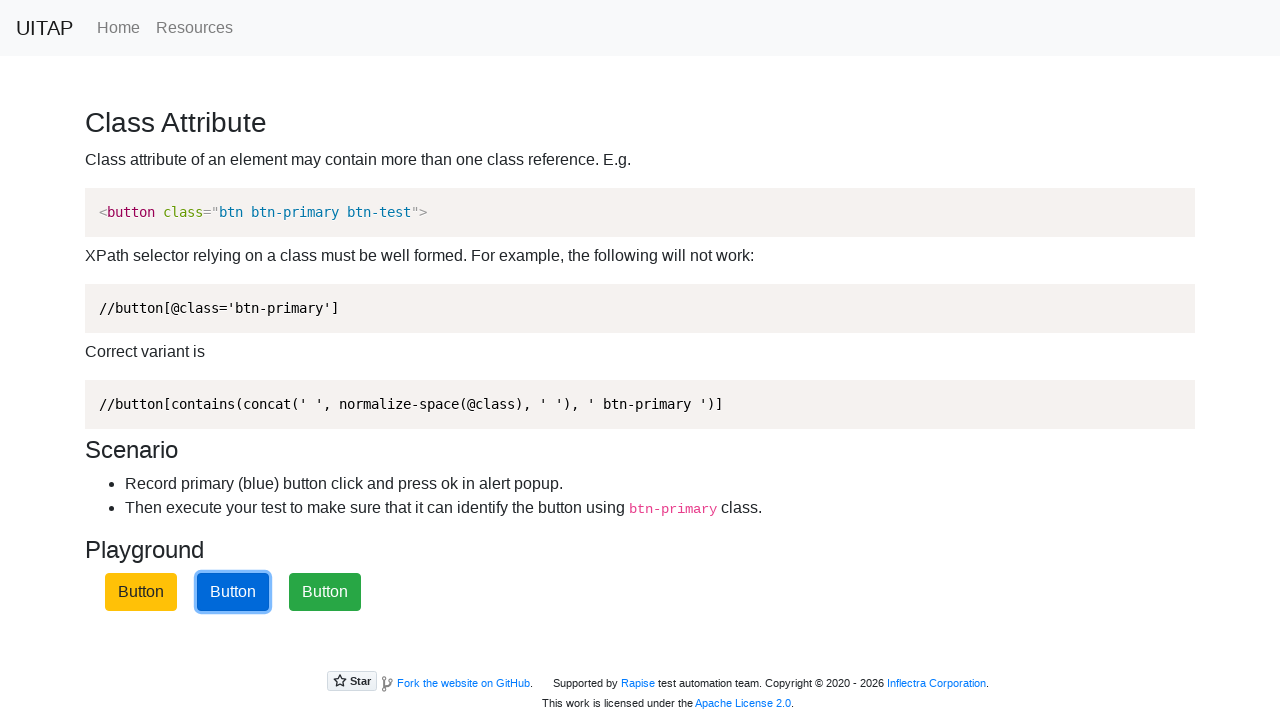